Tests a sample todo application by clicking on two list items to mark them complete, then adding a new todo item to the list.

Starting URL: https://lambdatest.github.io/sample-todo-app/

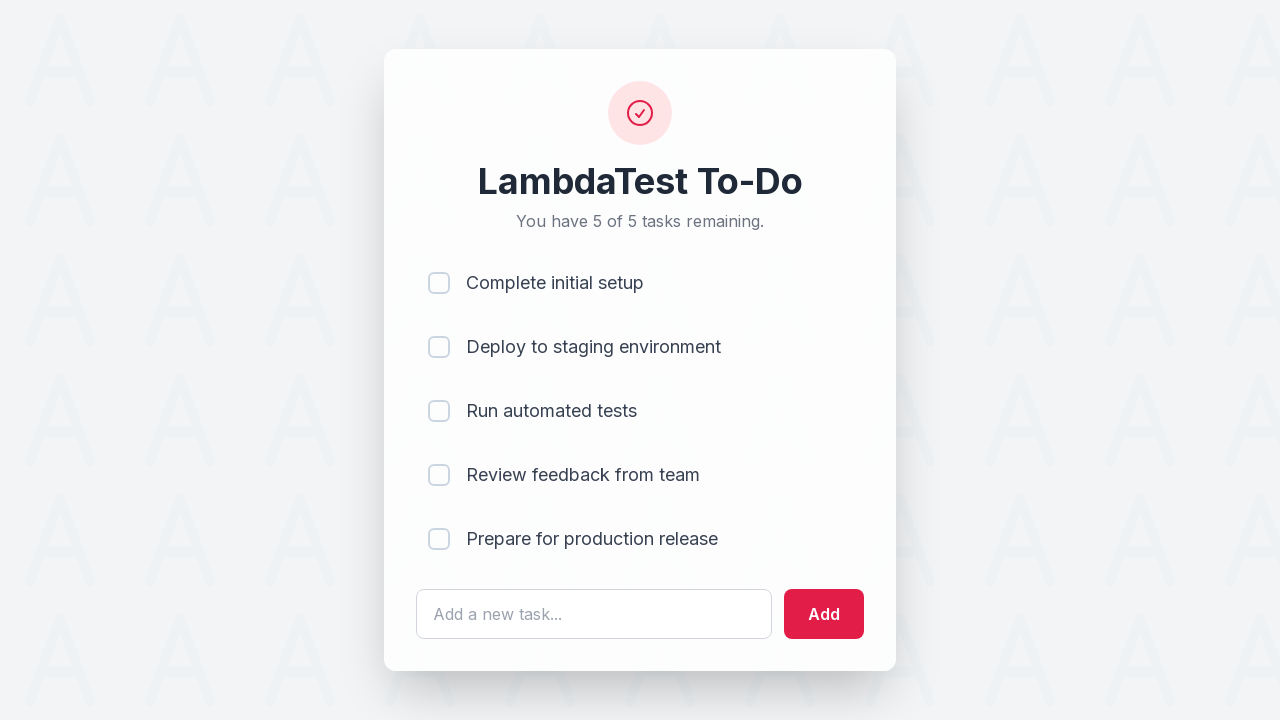

Clicked first list item checkbox to mark it complete at (439, 283) on [name='li1']
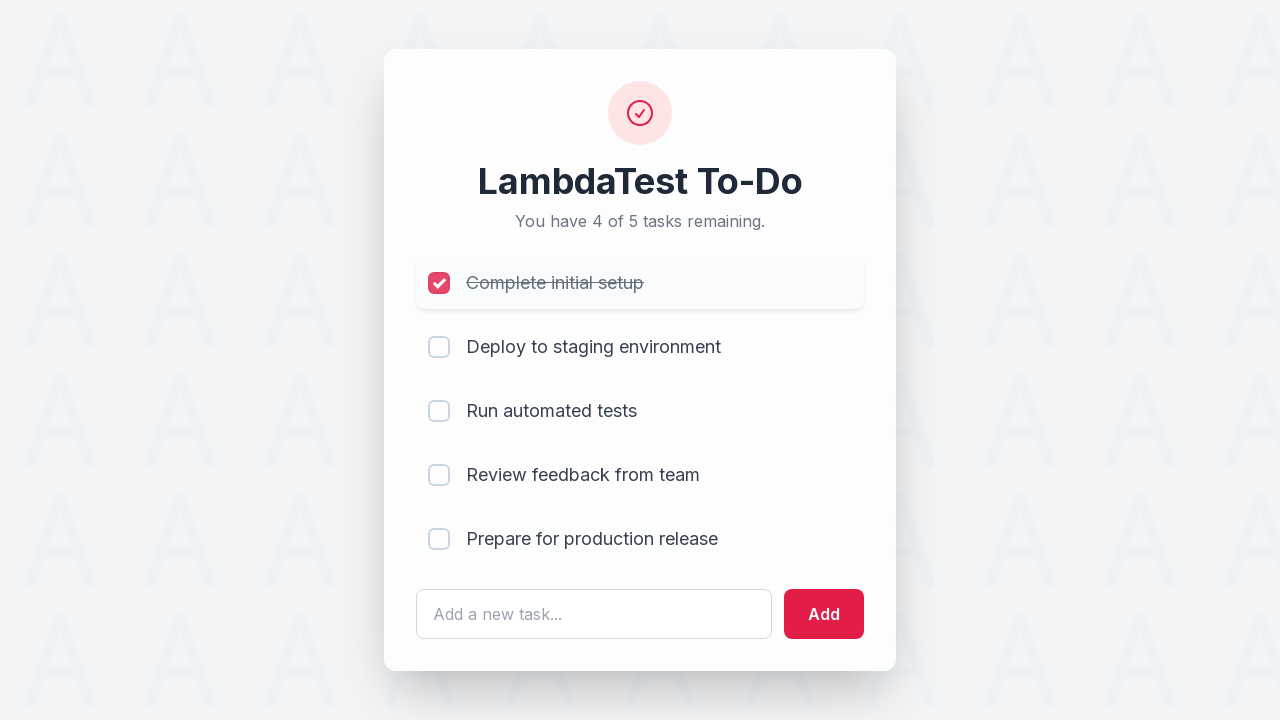

Clicked second list item checkbox to mark it complete at (439, 347) on [name='li2']
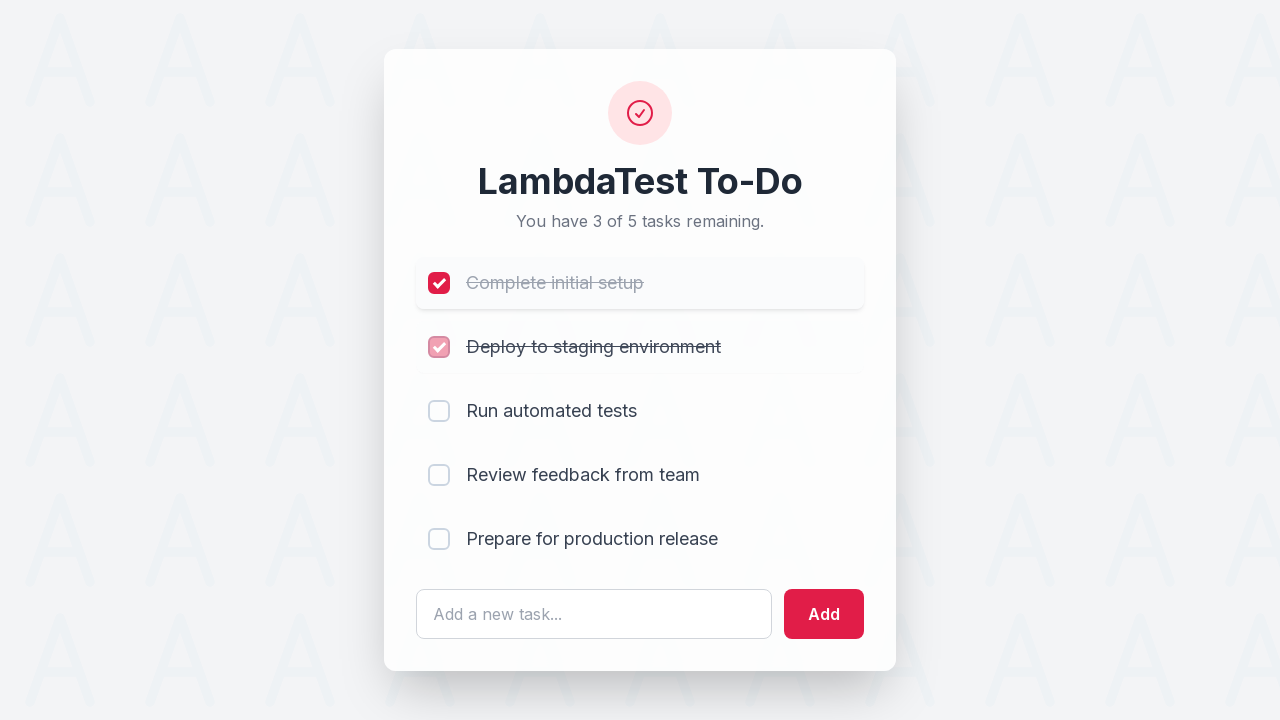

Entered new todo text 'Yey, Let's add it to list' in input field on #sampletodotext
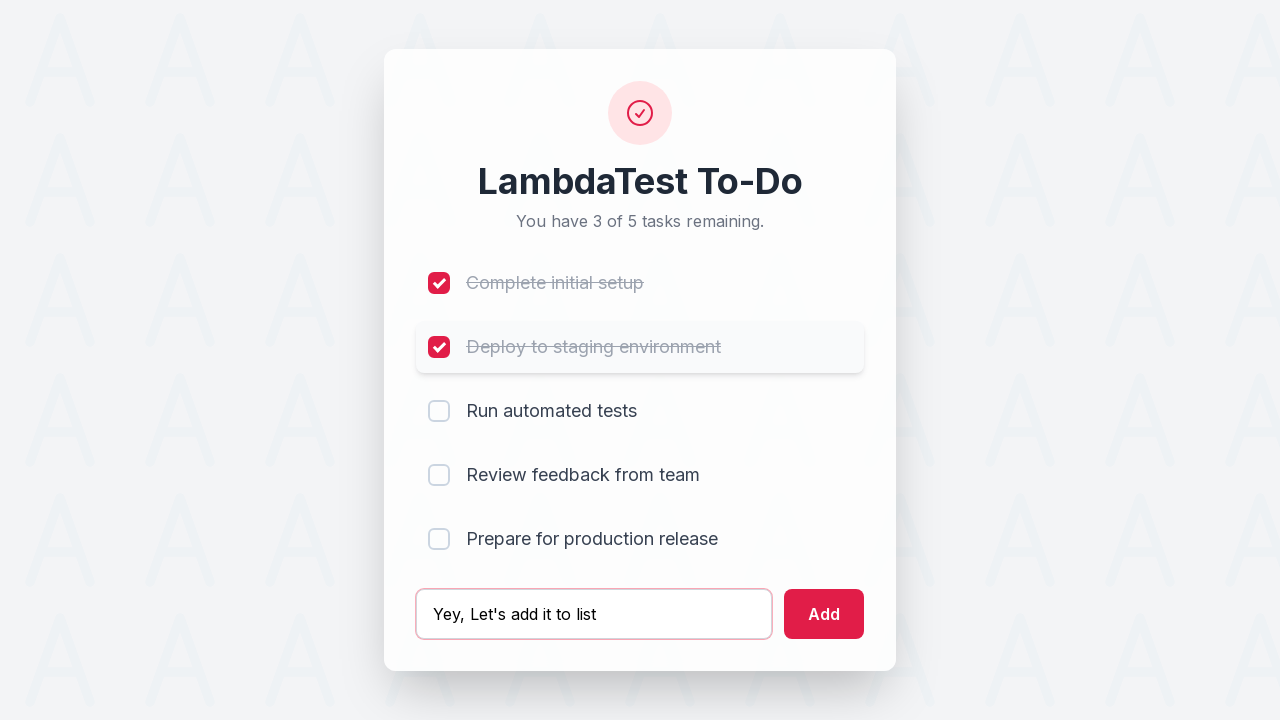

Clicked add button to add new todo item to the list at (824, 614) on #addbutton
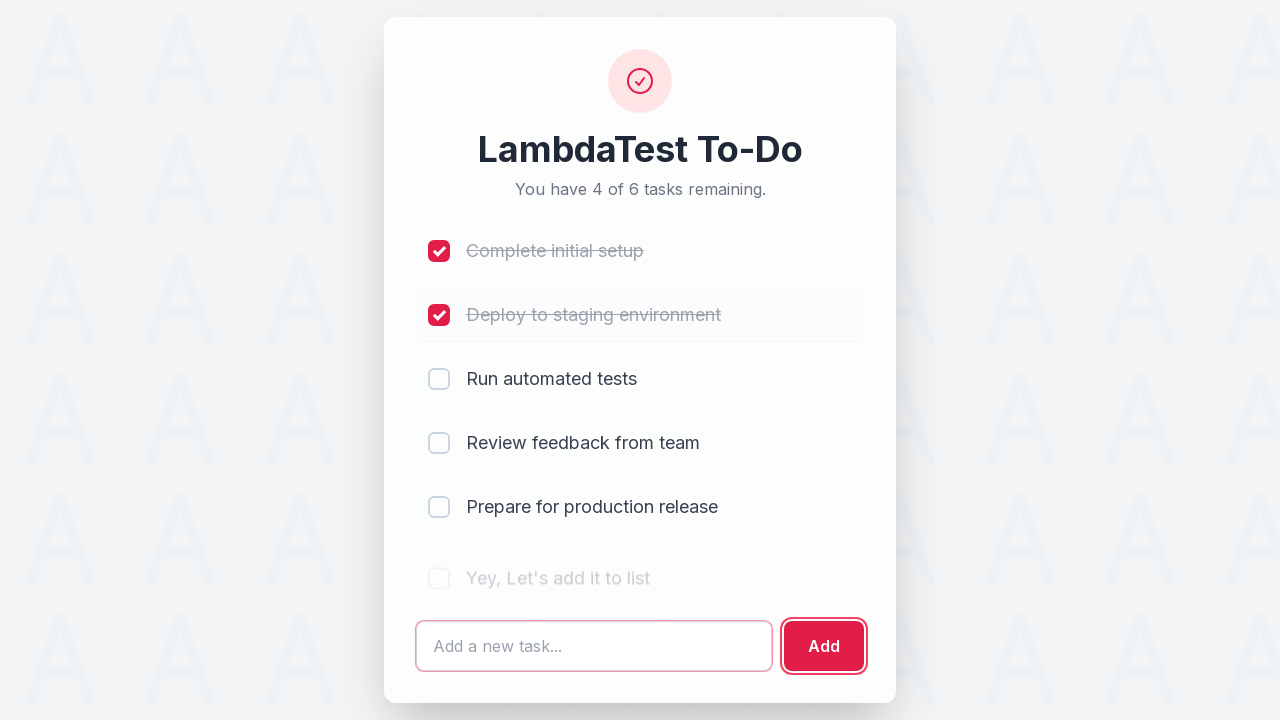

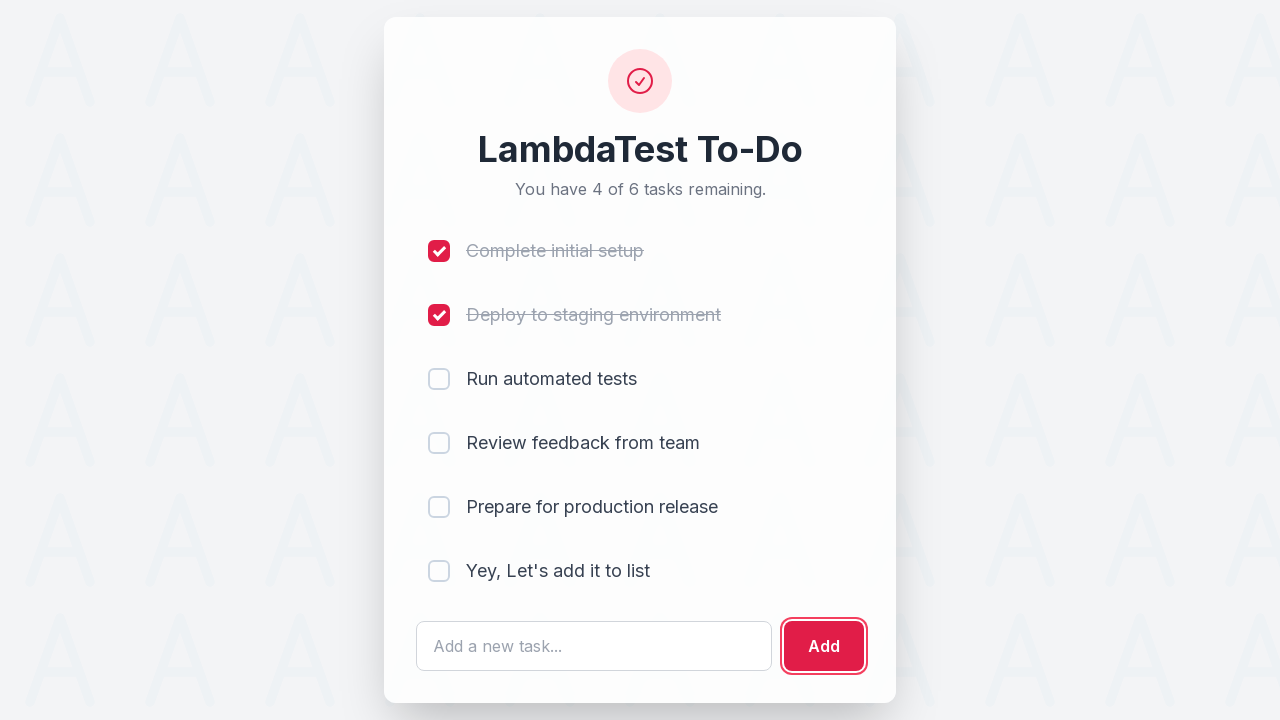